Tests the Rediff signup registration page by filling in the fullname field and clicking the 'Investor Information' link

Starting URL: https://is.rediff.com/signup/register

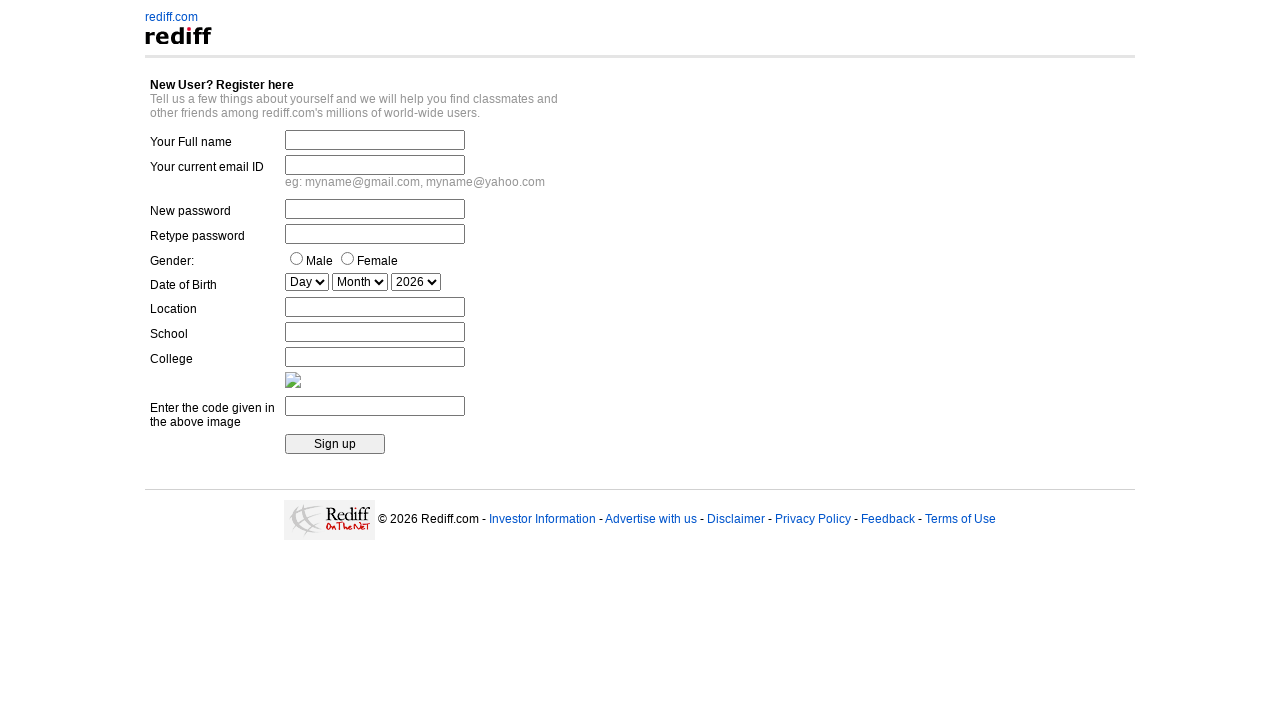

Filled fullname field with 'Shubham' on input[name='fullname']
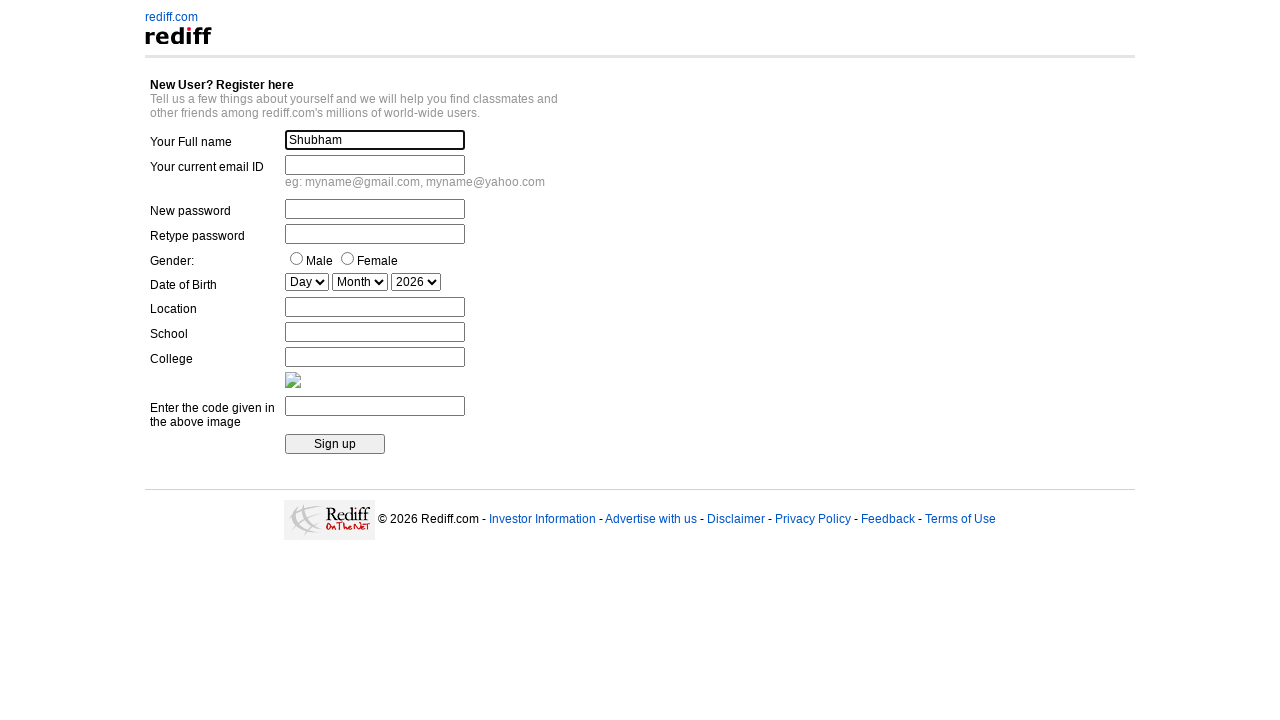

Clicked 'Investor Information' link at (542, 519) on a:text('Investor Information')
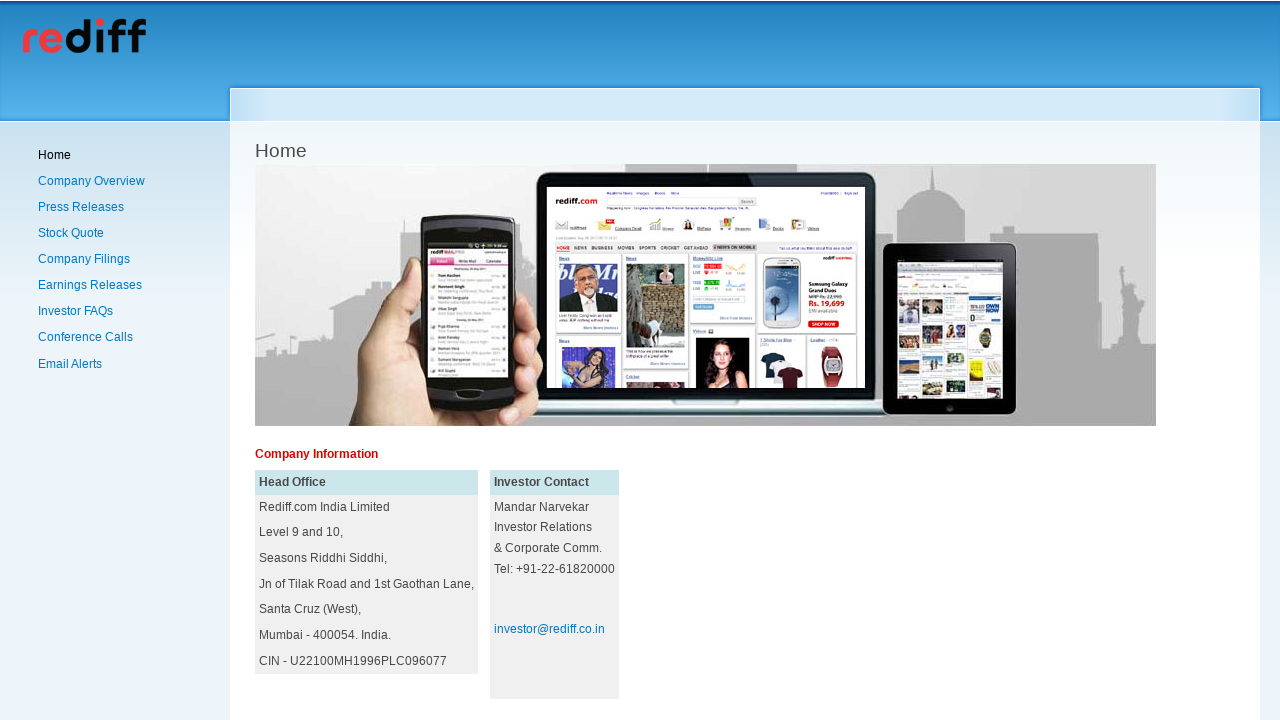

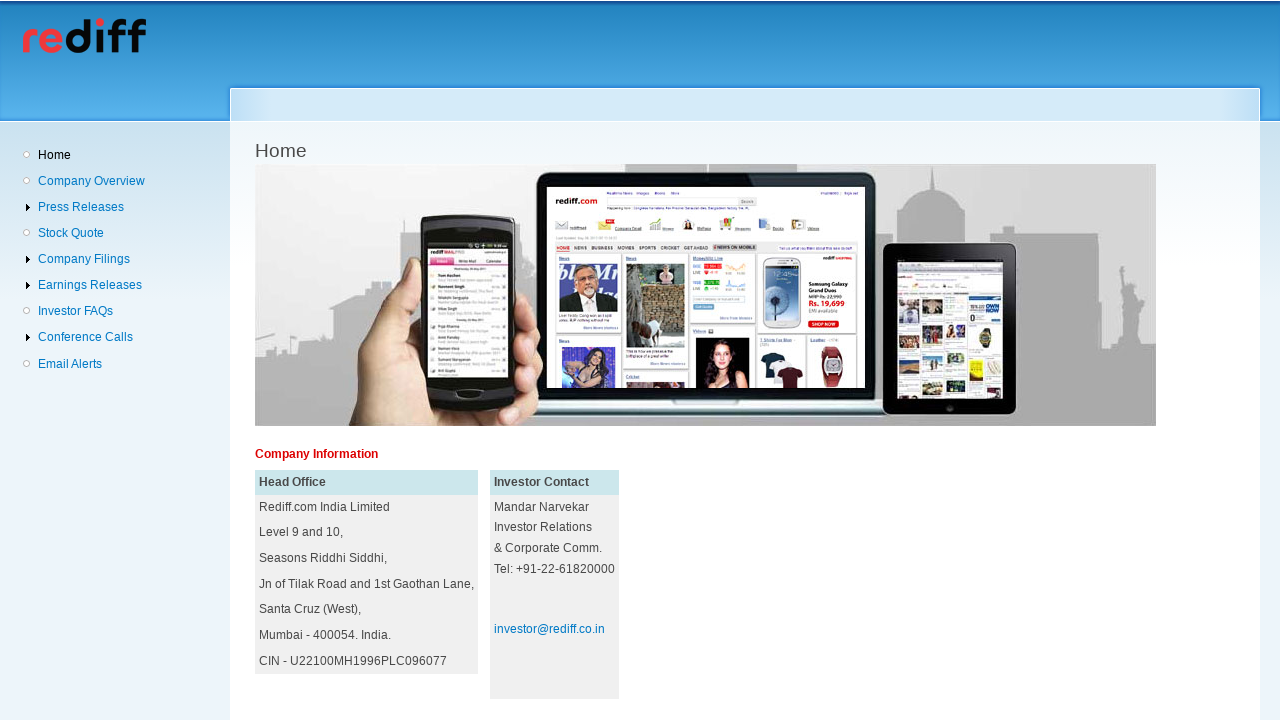